Tests window handling functionality by clicking a link that opens a new window and switching between windows

Starting URL: http://the-internet.herokuapp.com/windows

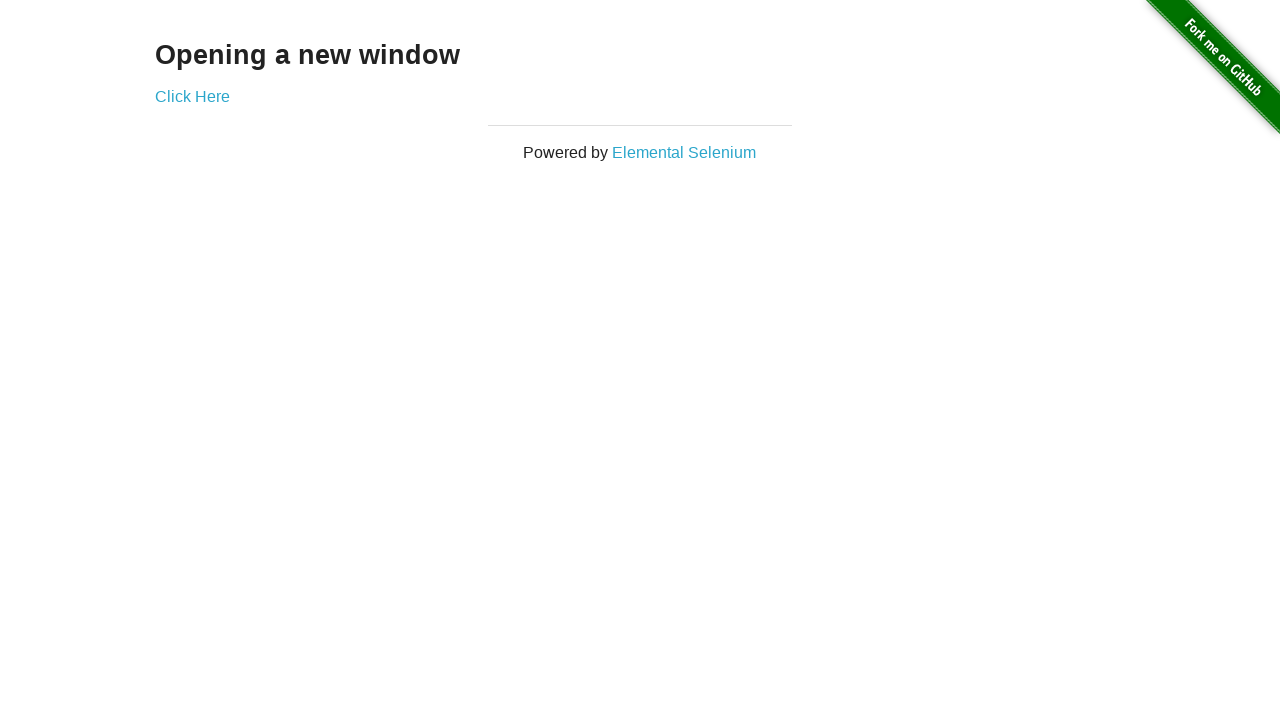

Verified initial page title is 'The Internet'
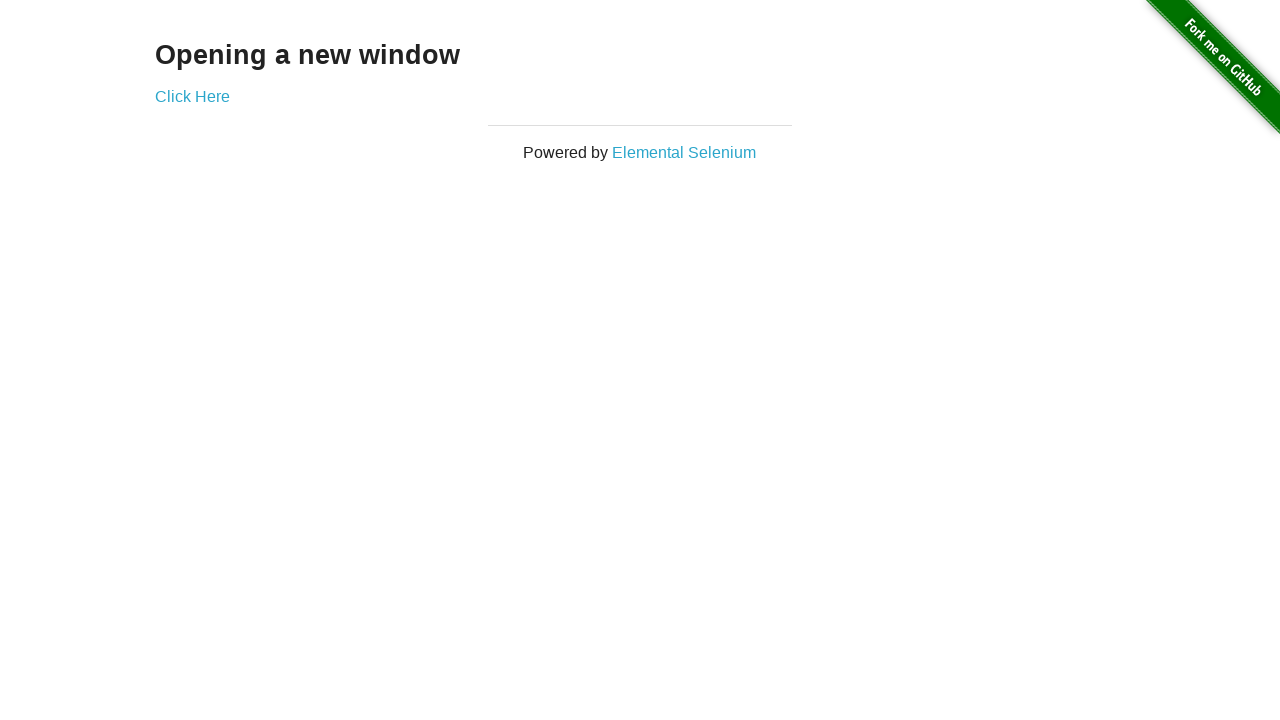

Clicked link to open new window at (192, 96) on xpath=//a[@href='/windows/new']
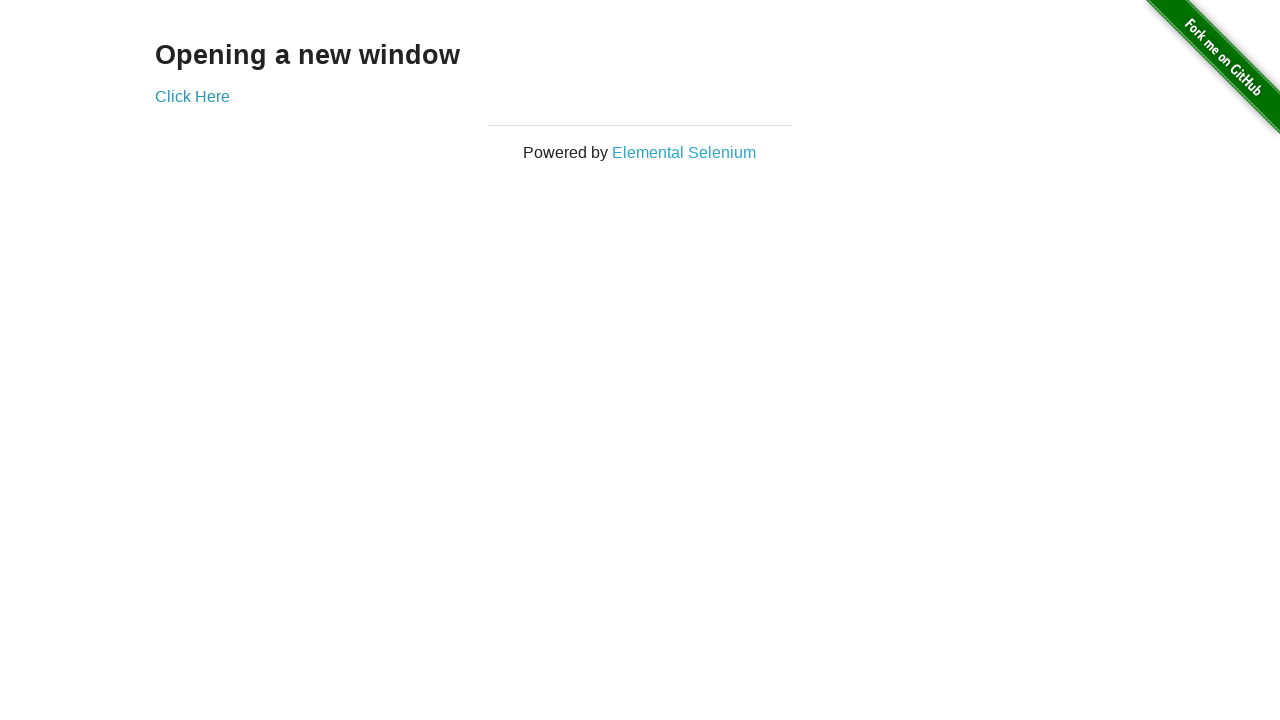

New window popup opened and captured
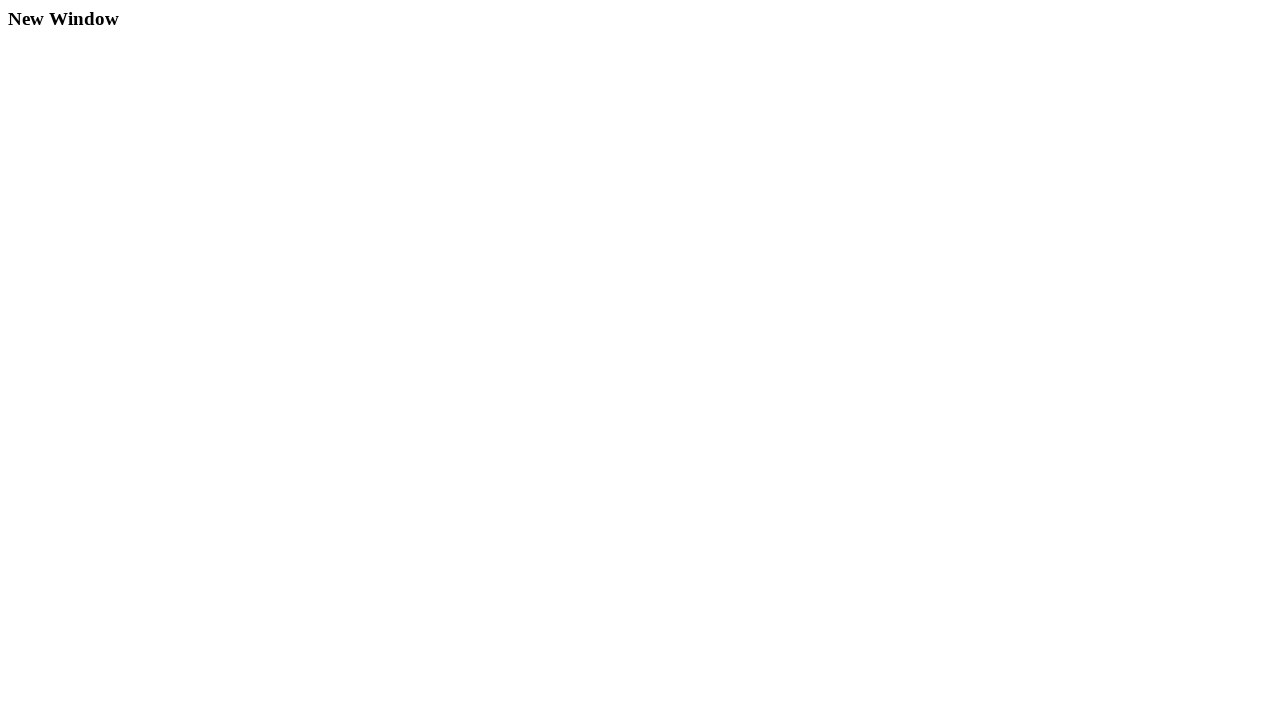

New window page load completed
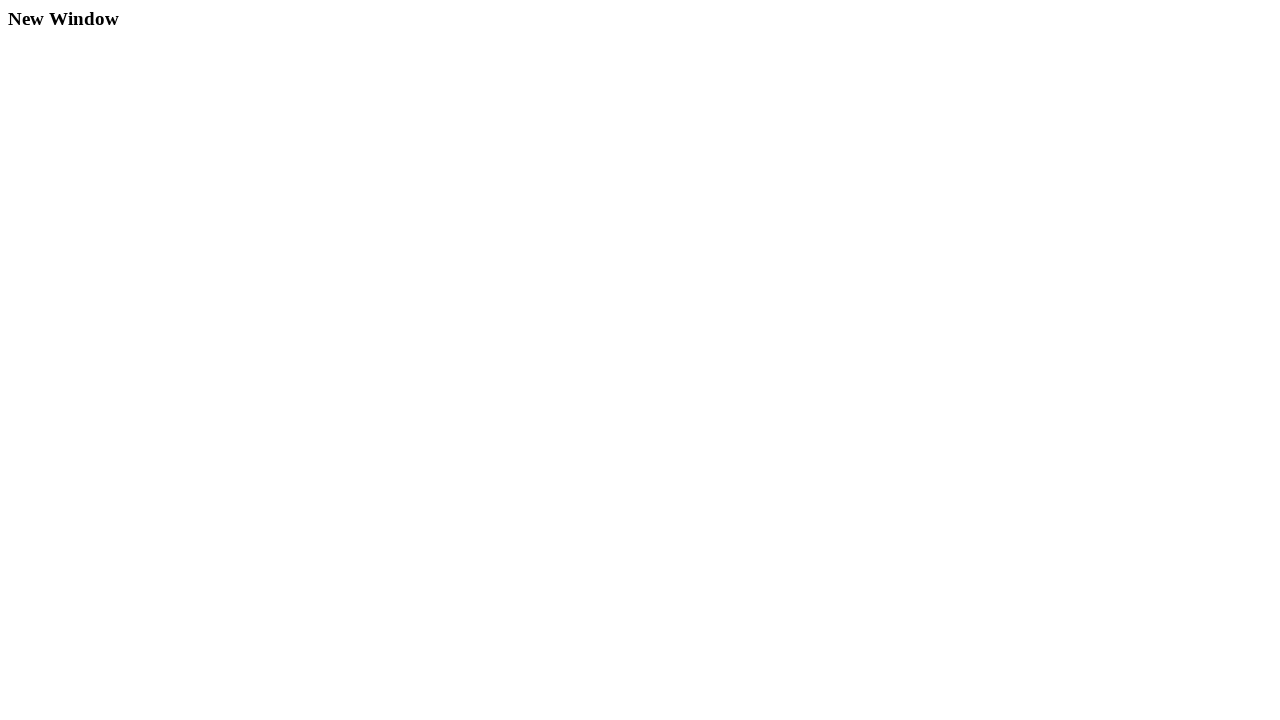

Verified new window contains 'New Window' heading
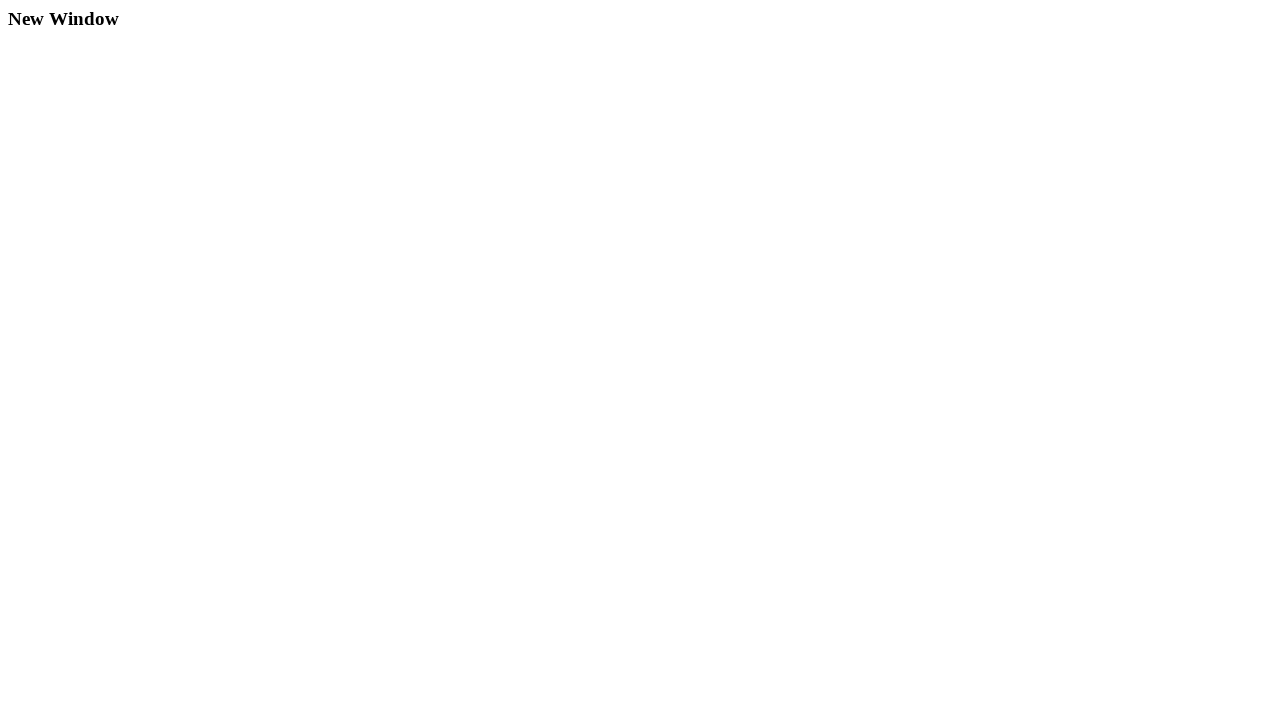

Retrieved original window info - URL: http://the-internet.herokuapp.com/windows, Title: The Internet
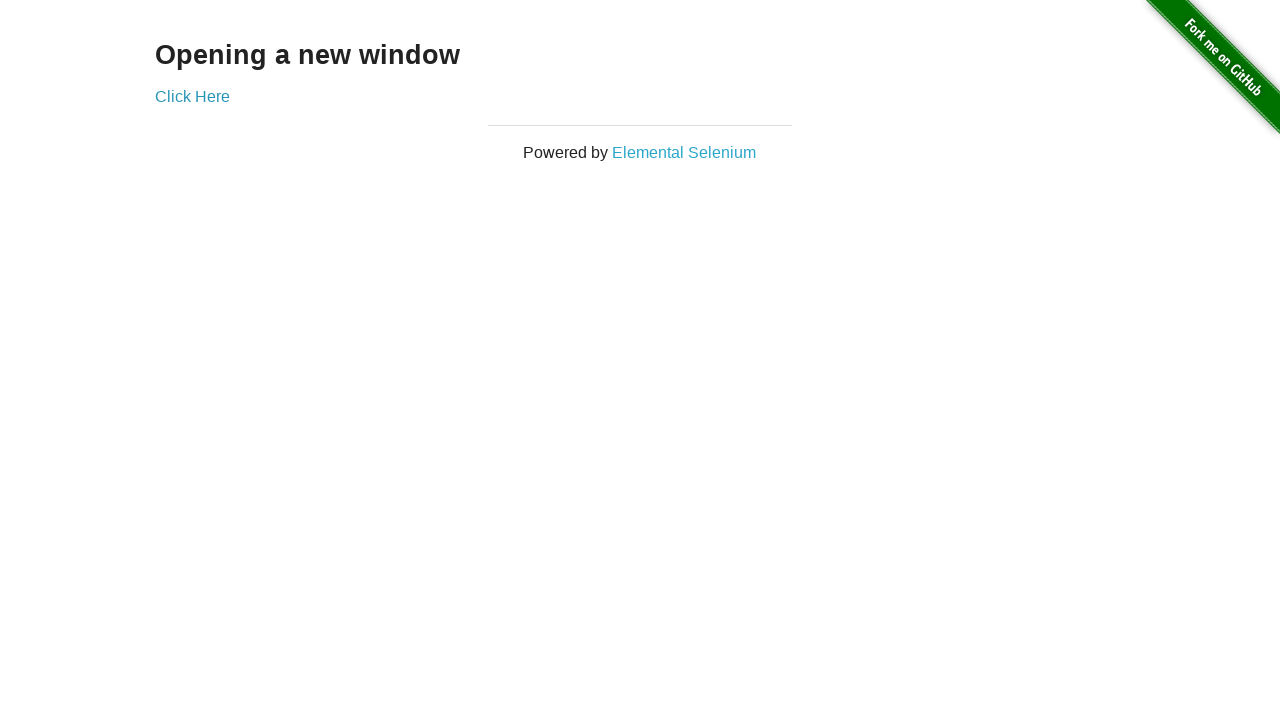

Retrieved new window info - URL: http://the-internet.herokuapp.com/windows/new, Title: New Window
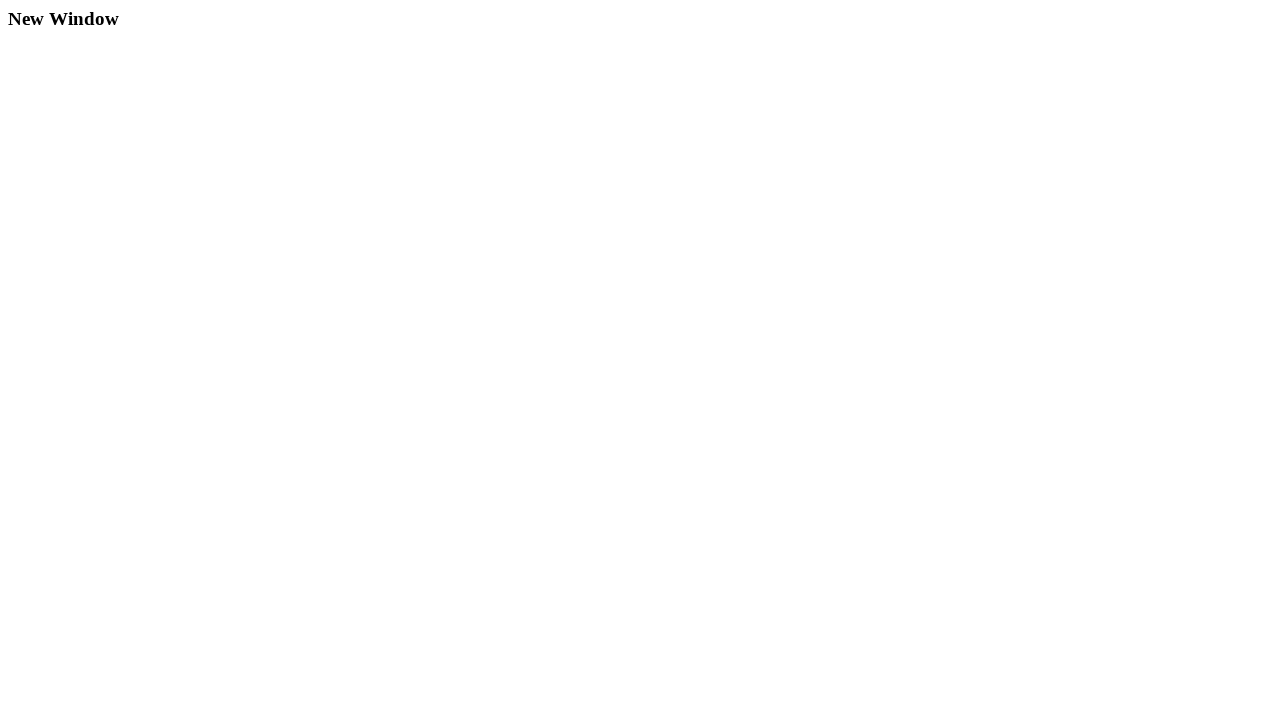

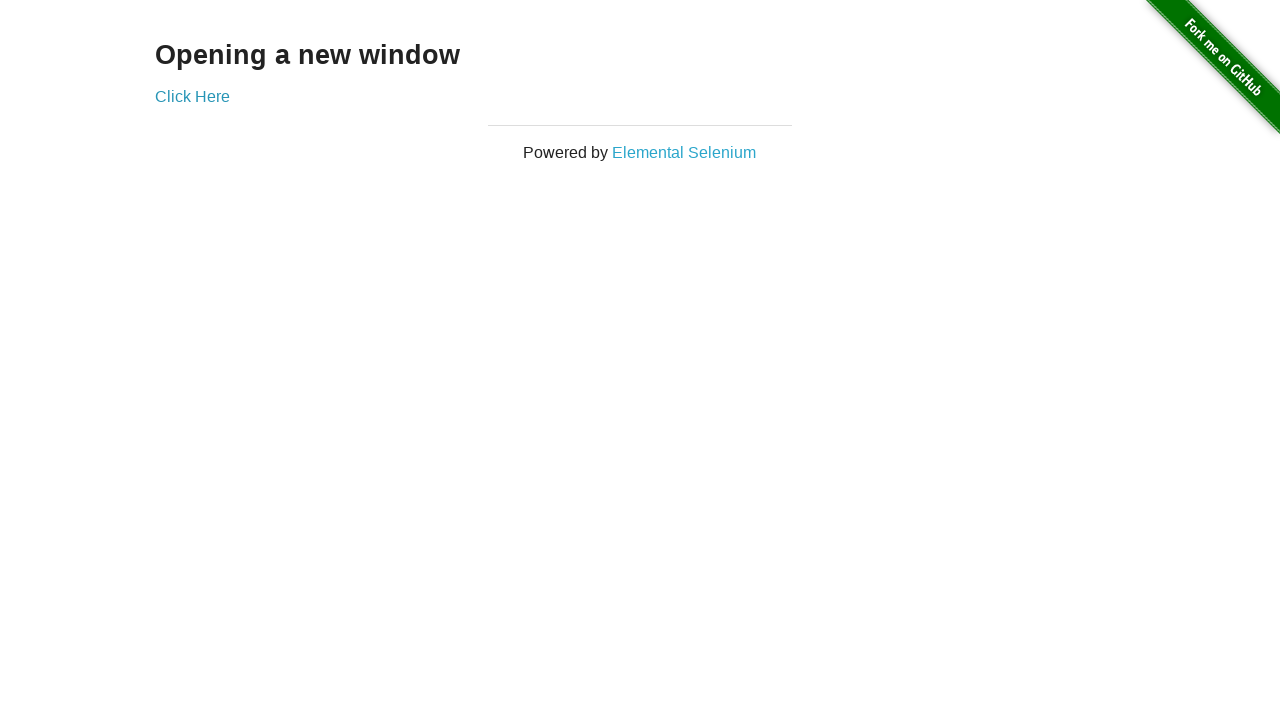